Tests navigation on edureka.co by clicking the Courses link and performing keyboard navigation with arrow and tab keys to explore the menu.

Starting URL: https://www.edureka.co/

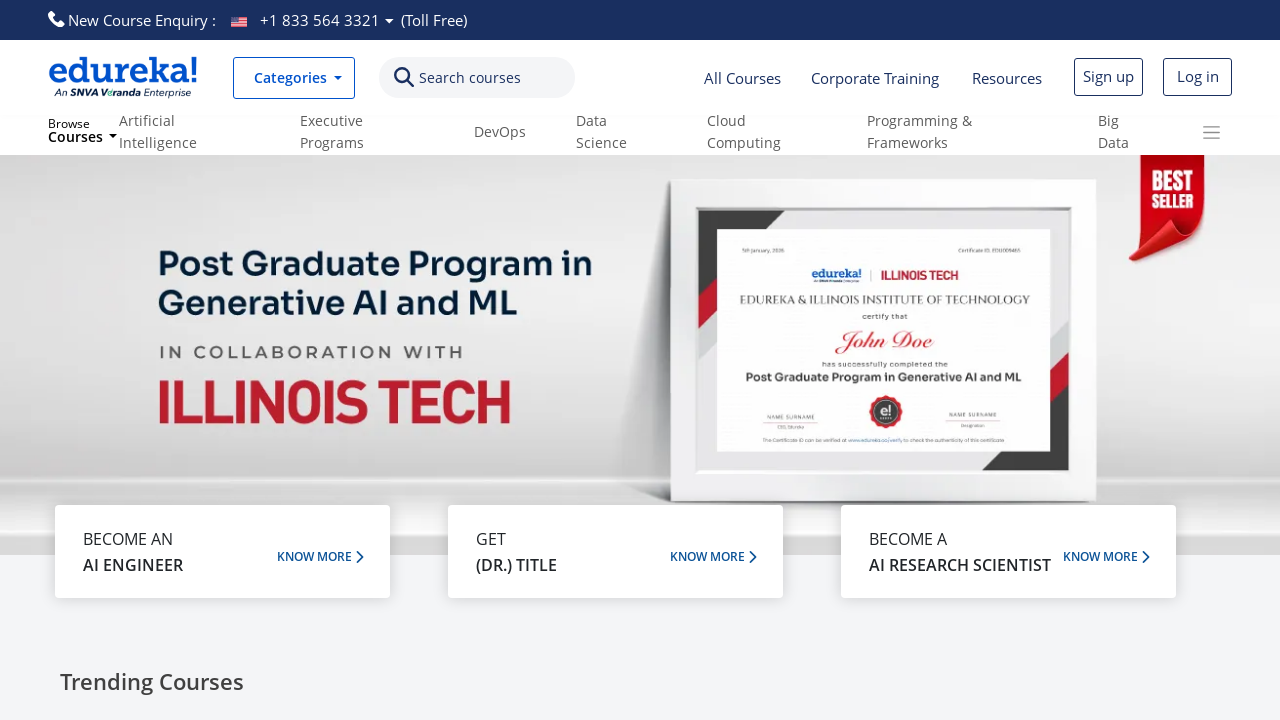

Clicked on the Courses link at (470, 78) on text=Courses
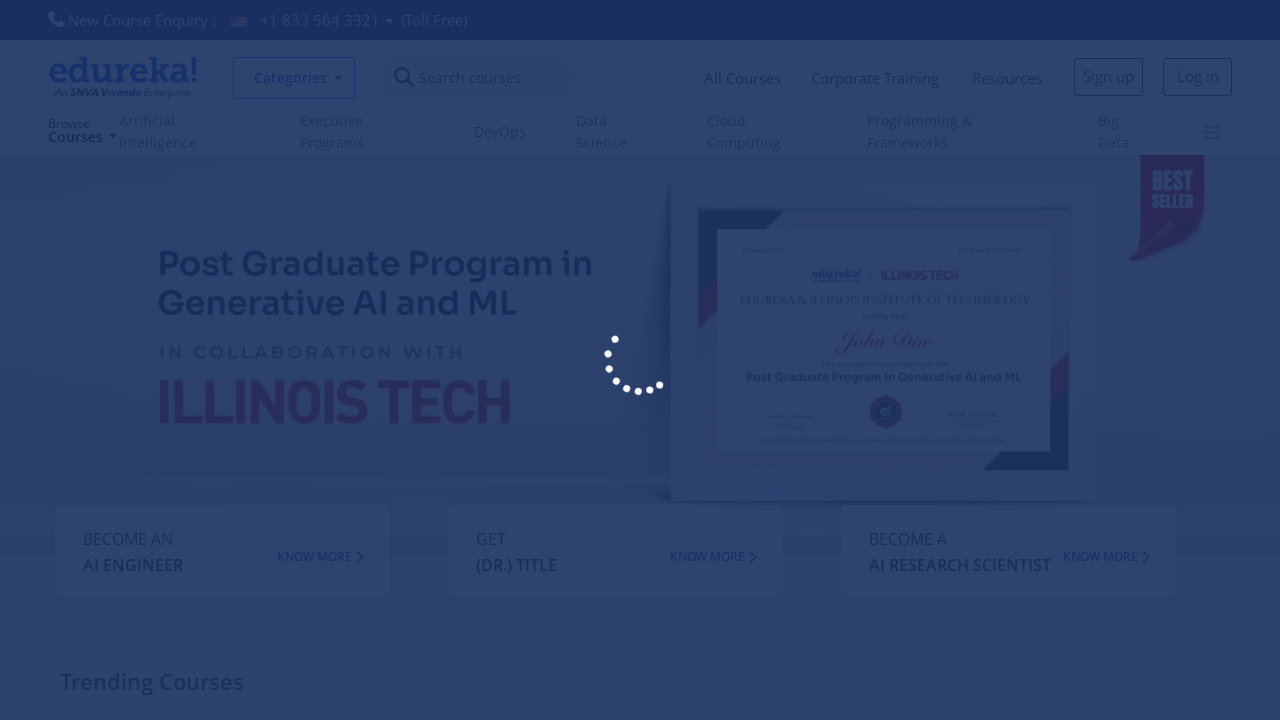

Waited for menu/content to load
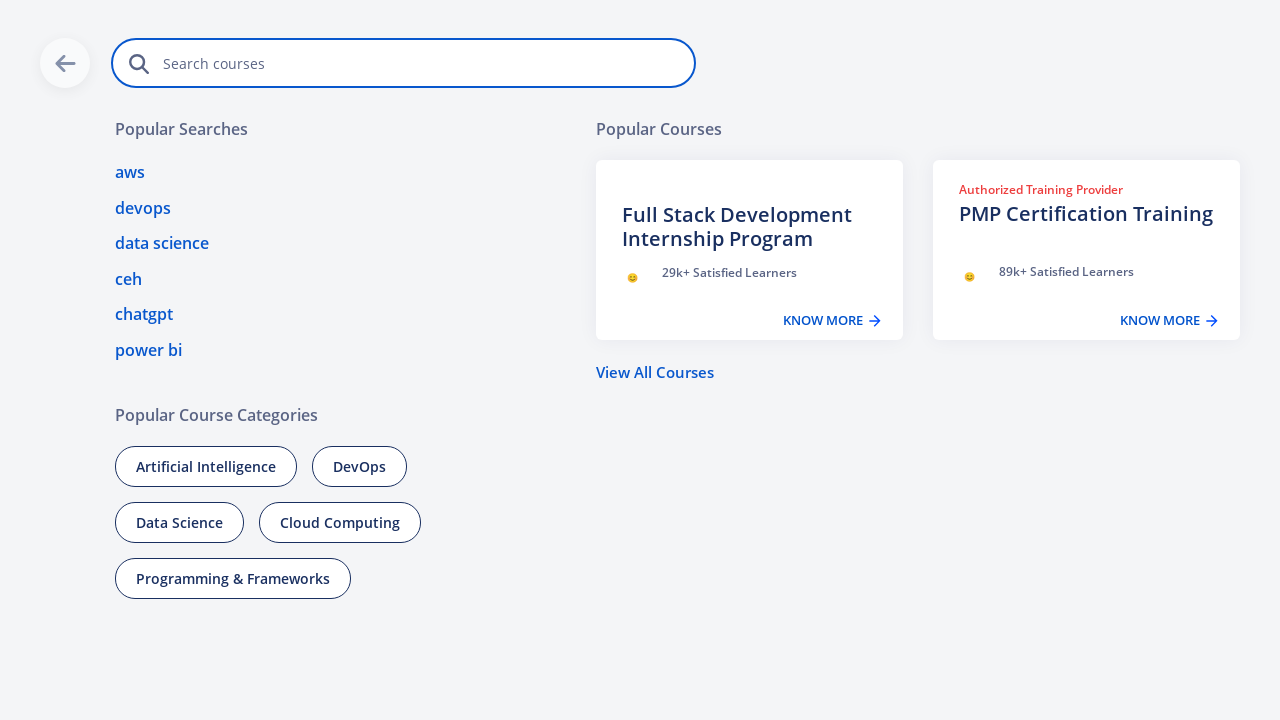

Pressed ArrowDown key to navigate menu
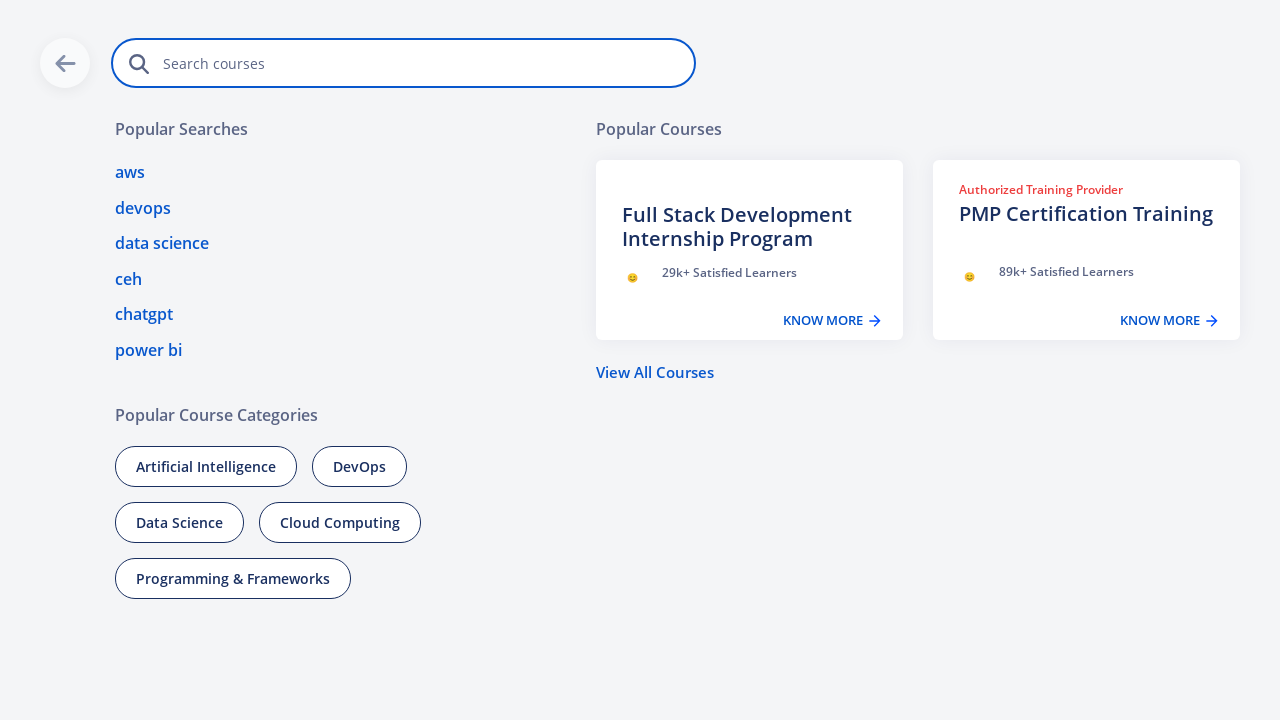

Pressed Tab key to navigate to next element
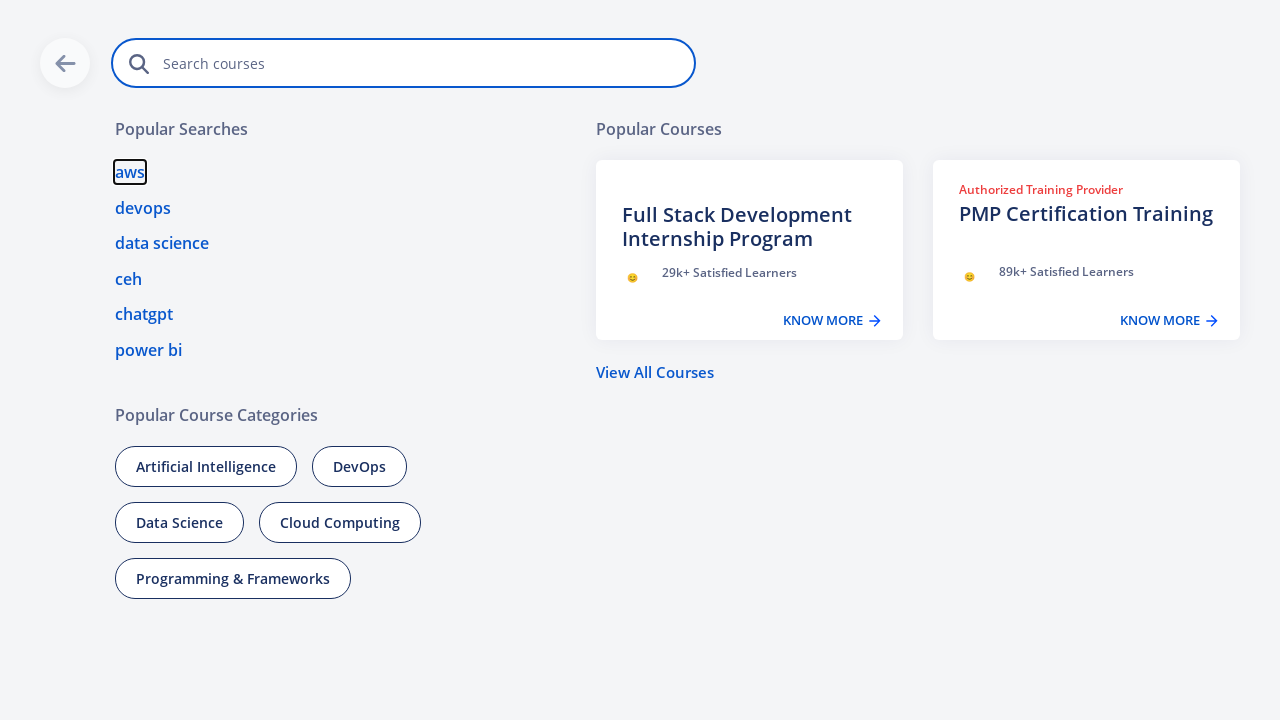

Pressed Tab key to navigate to next element
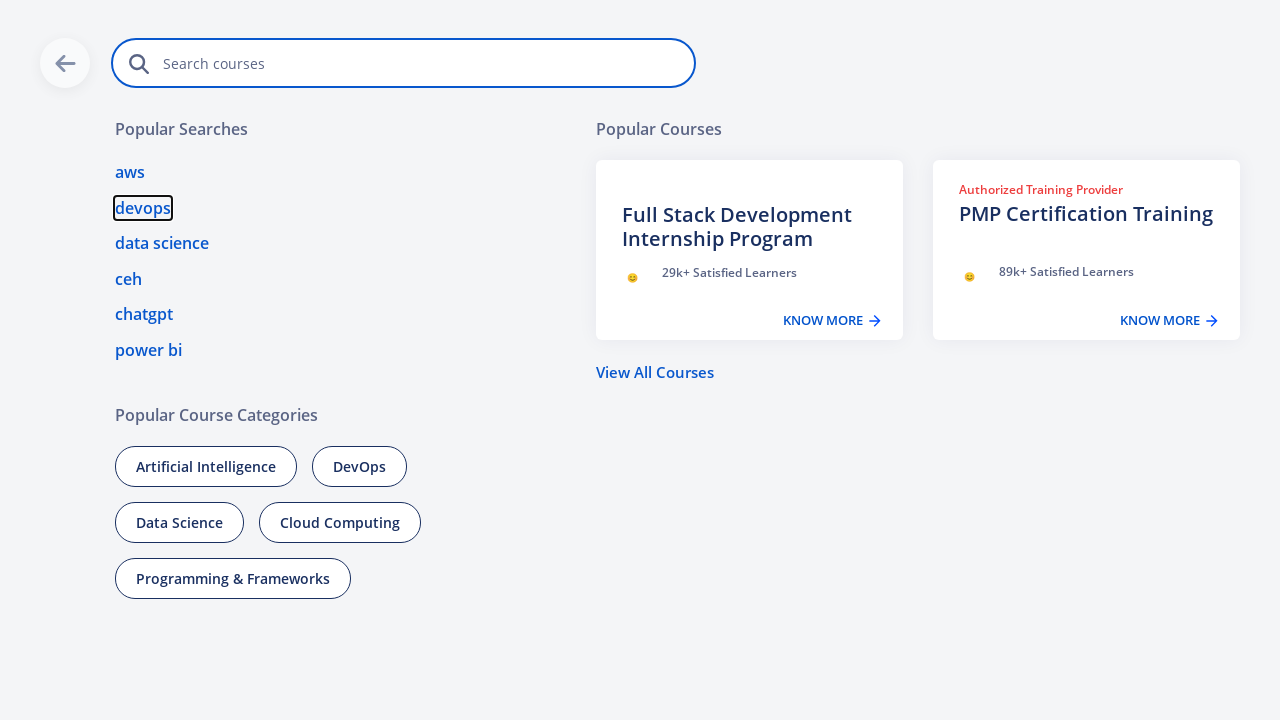

Pressed Tab key to navigate to next element
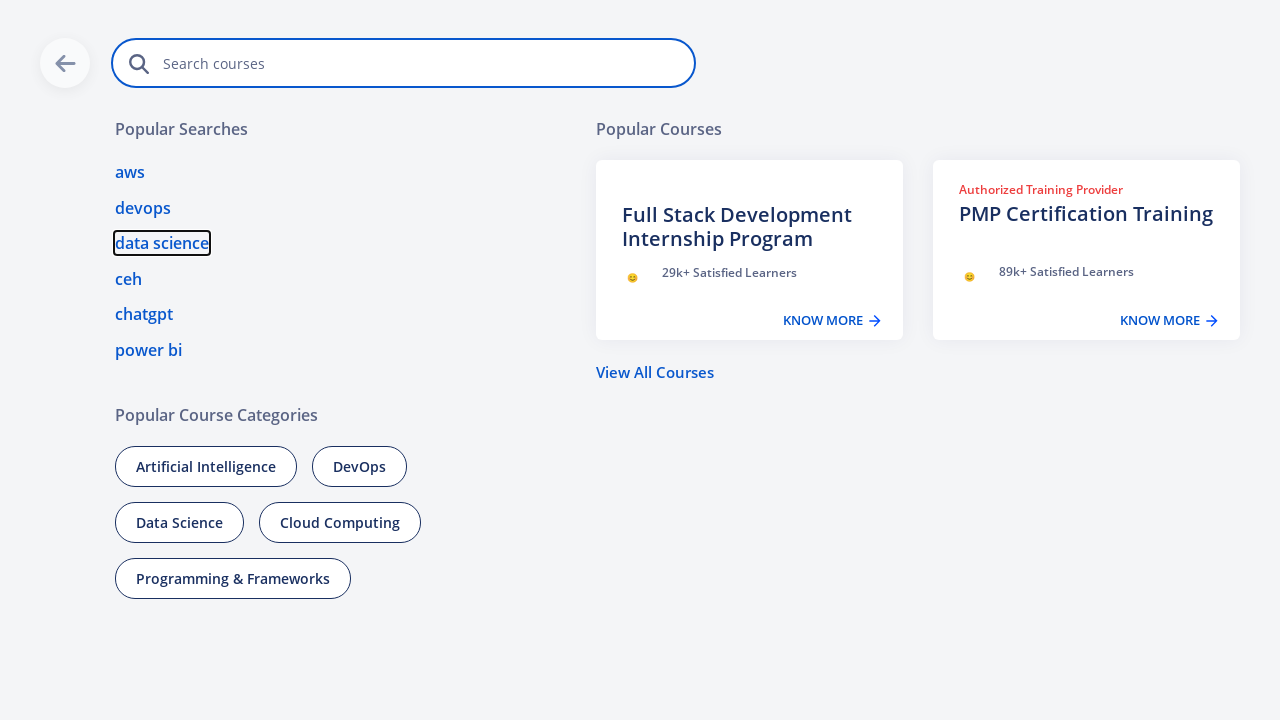

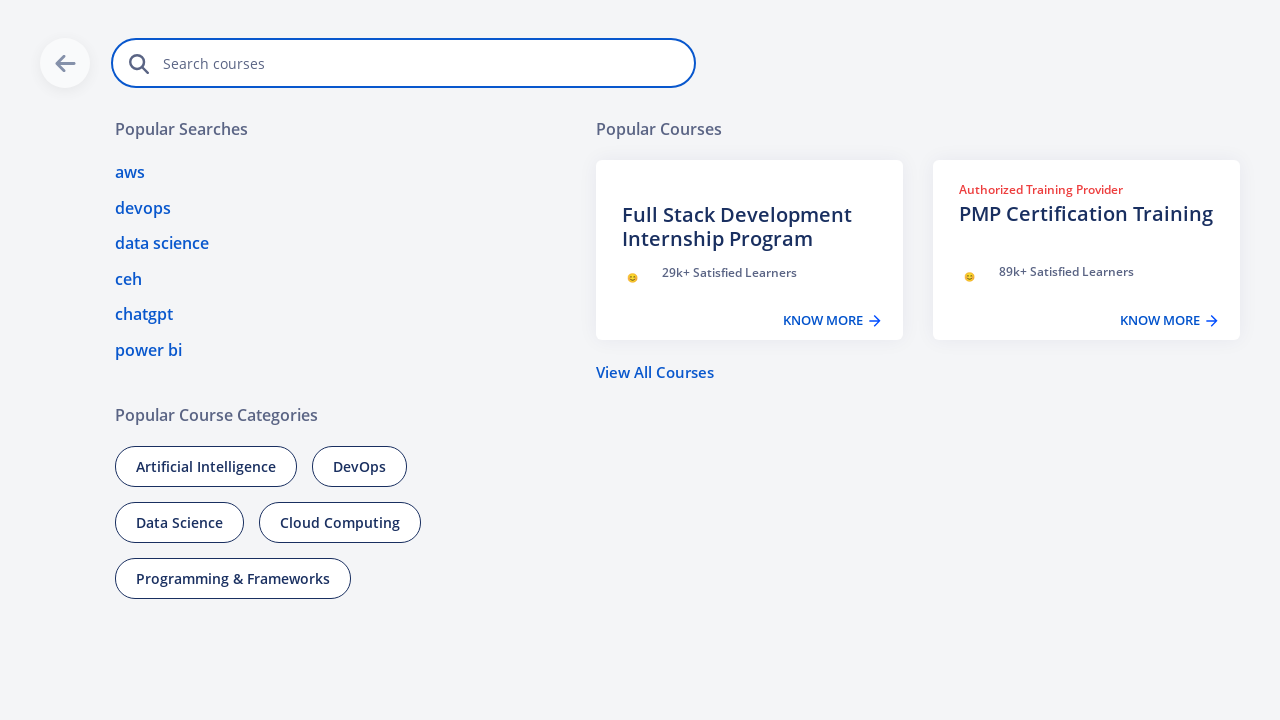